Tests keyboard input functionality by sending a key press and verifying the result is displayed correctly

Starting URL: https://the-internet.herokuapp.com/key_presses

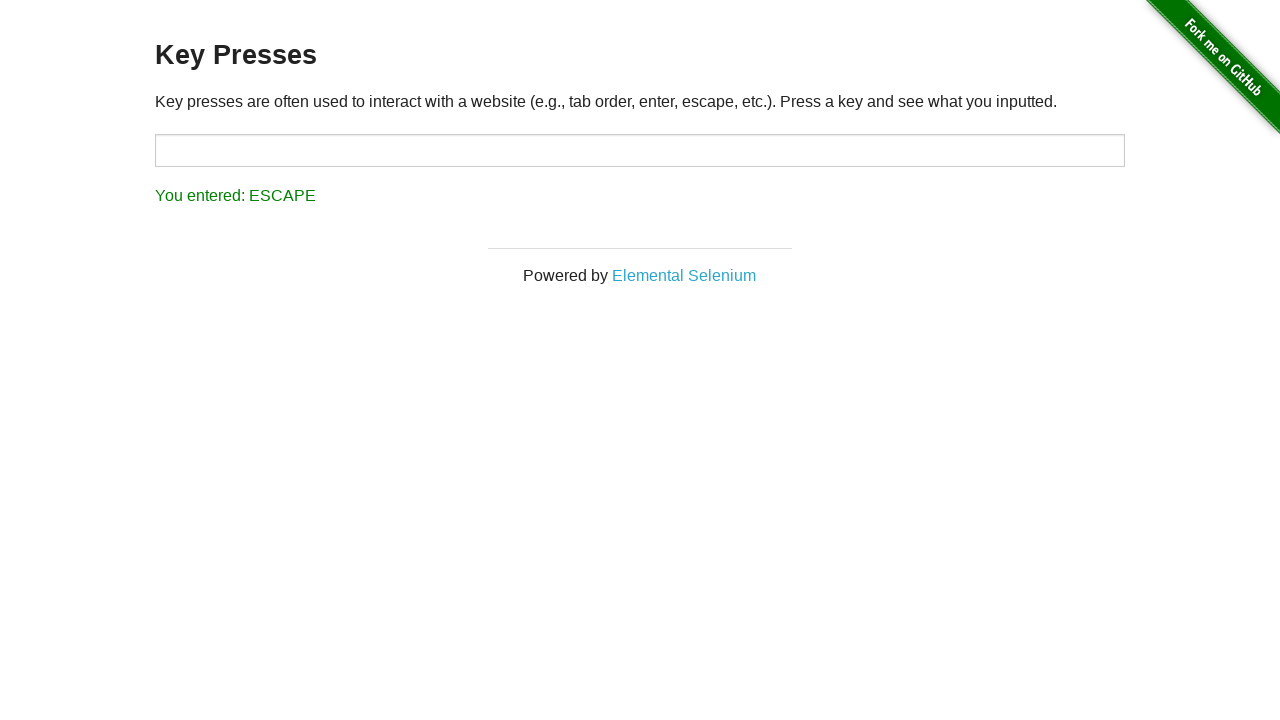

Navigated to key presses test page
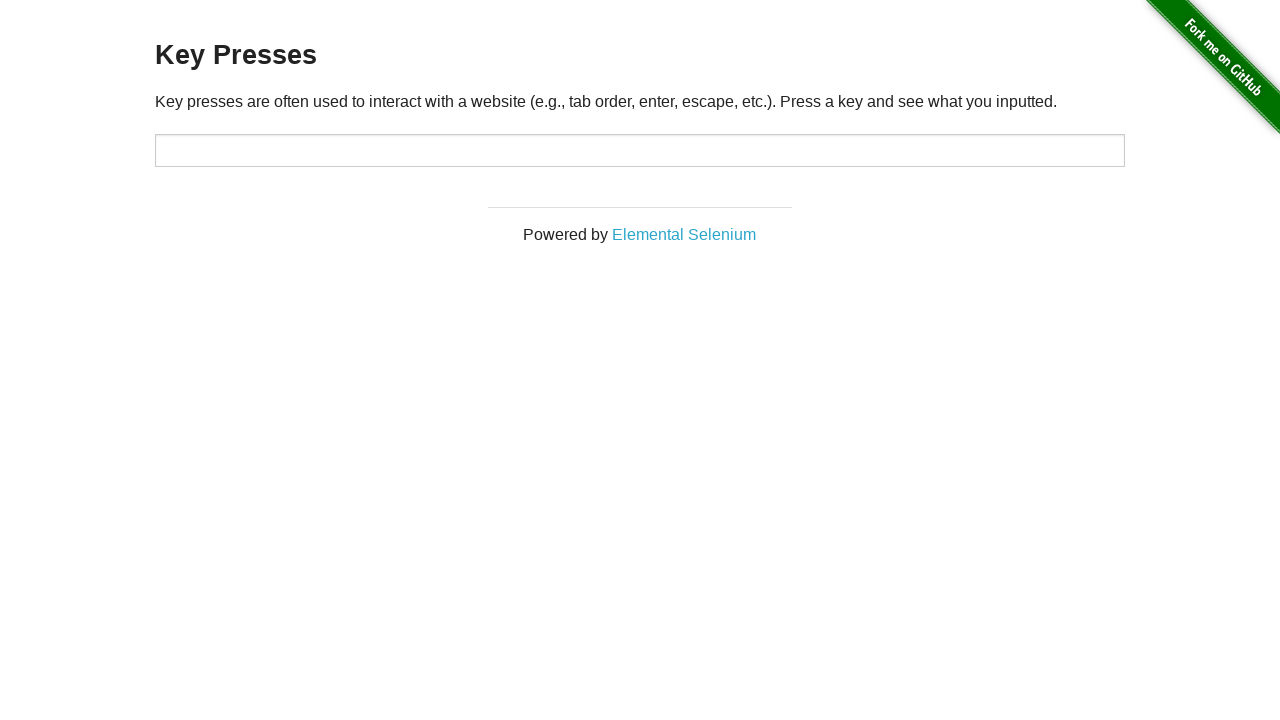

Pressed keyboard key 'p'
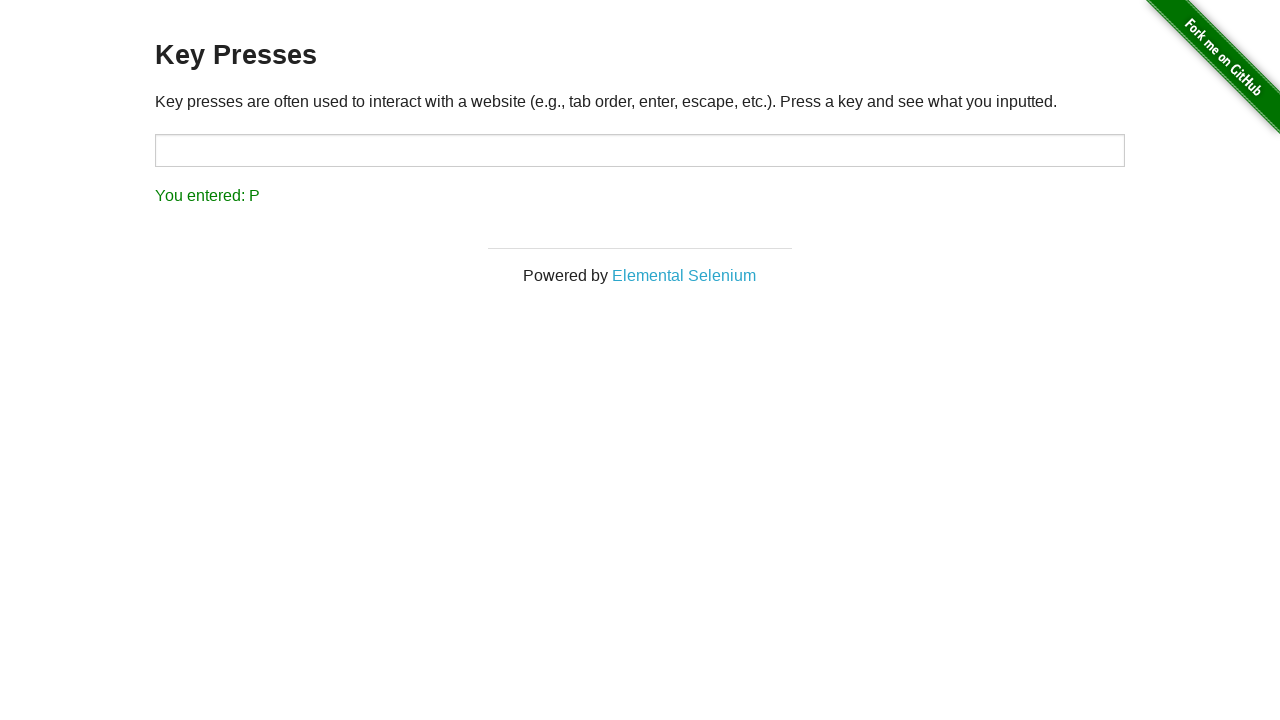

Result element appeared on page
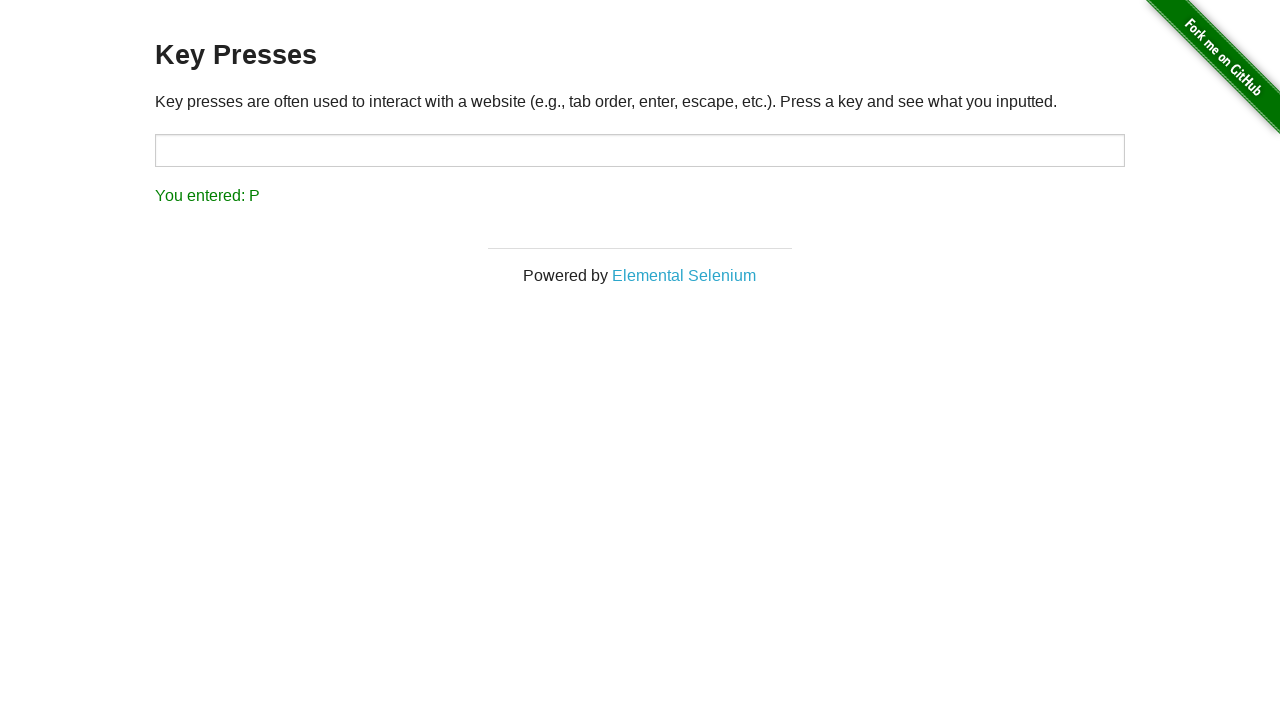

Retrieved result text content
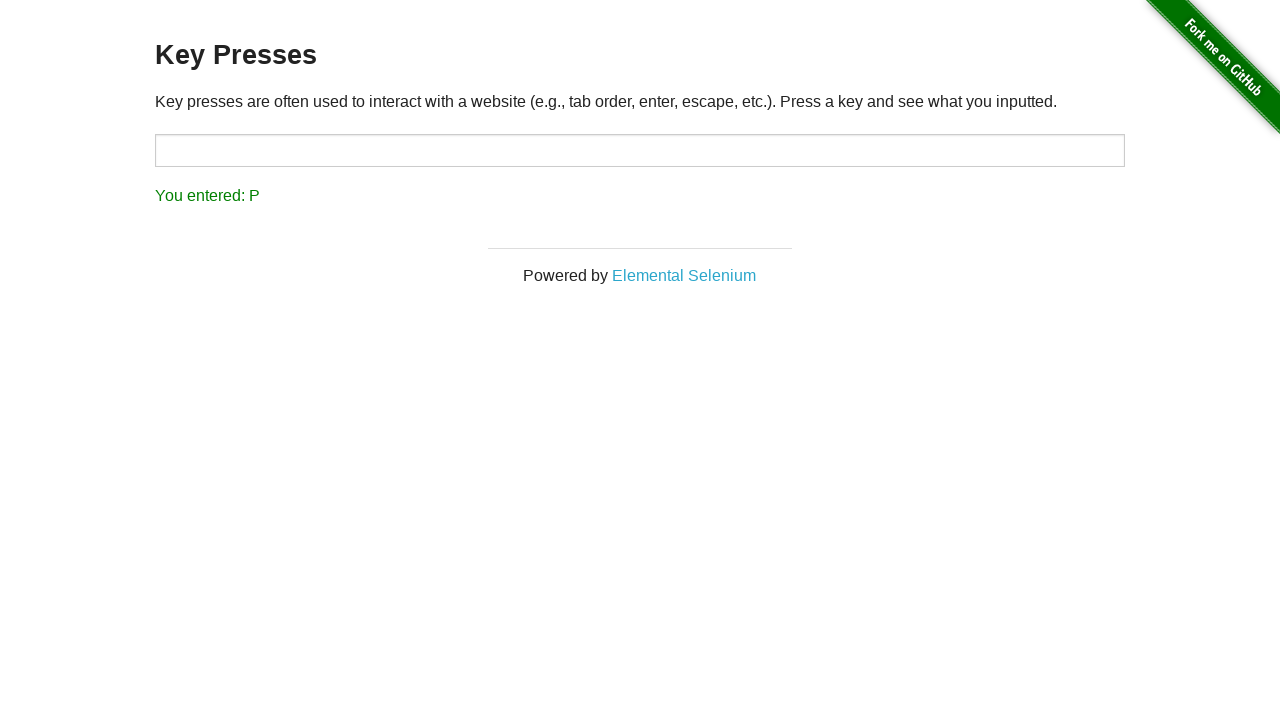

Verified result text equals 'You entered: P'
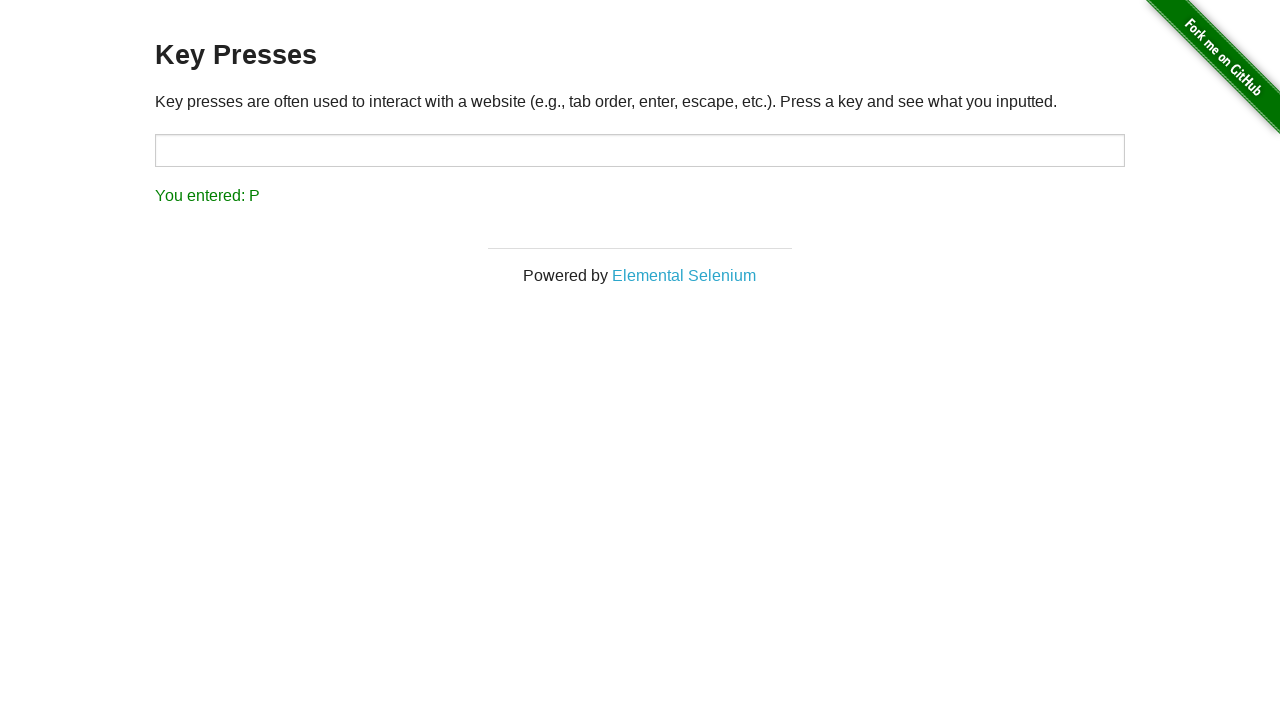

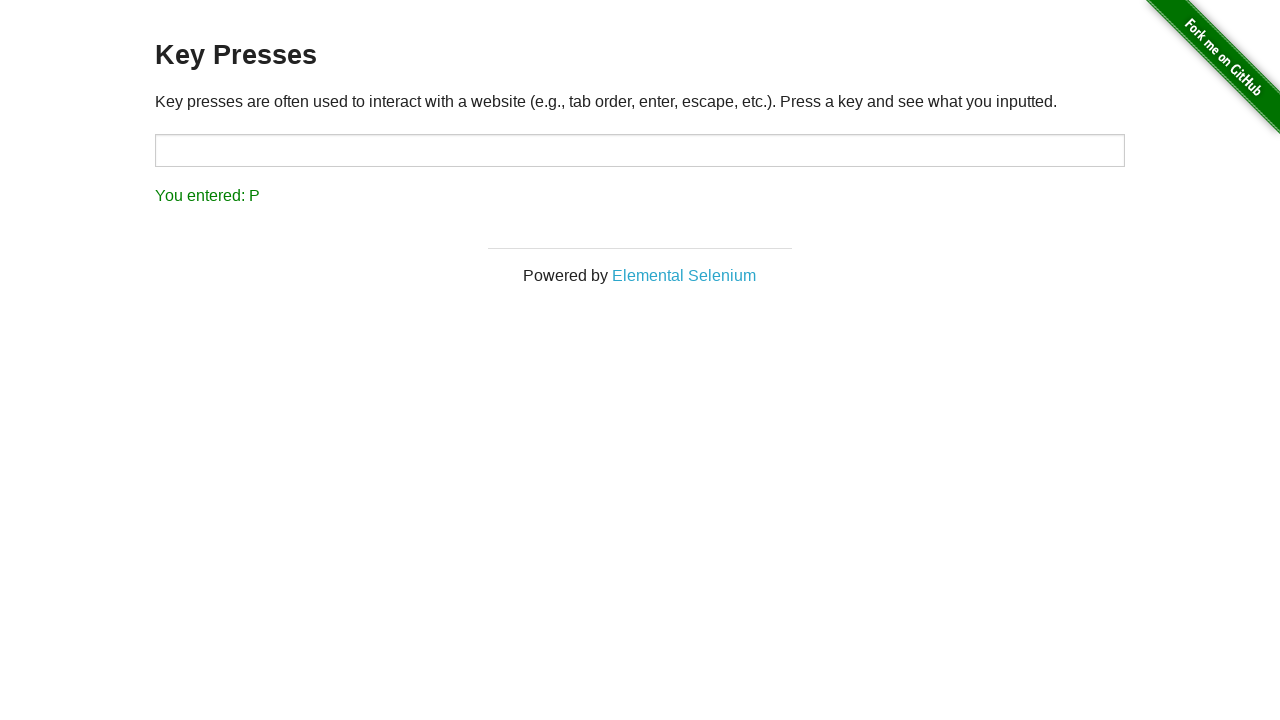